Tests filling out a form with dynamic attributes by locating input fields using partial attribute matching (starts-with, contains), entering data, submitting the form, and waiting for a success message.

Starting URL: https://training-support.net/webelements/dynamic-attributes

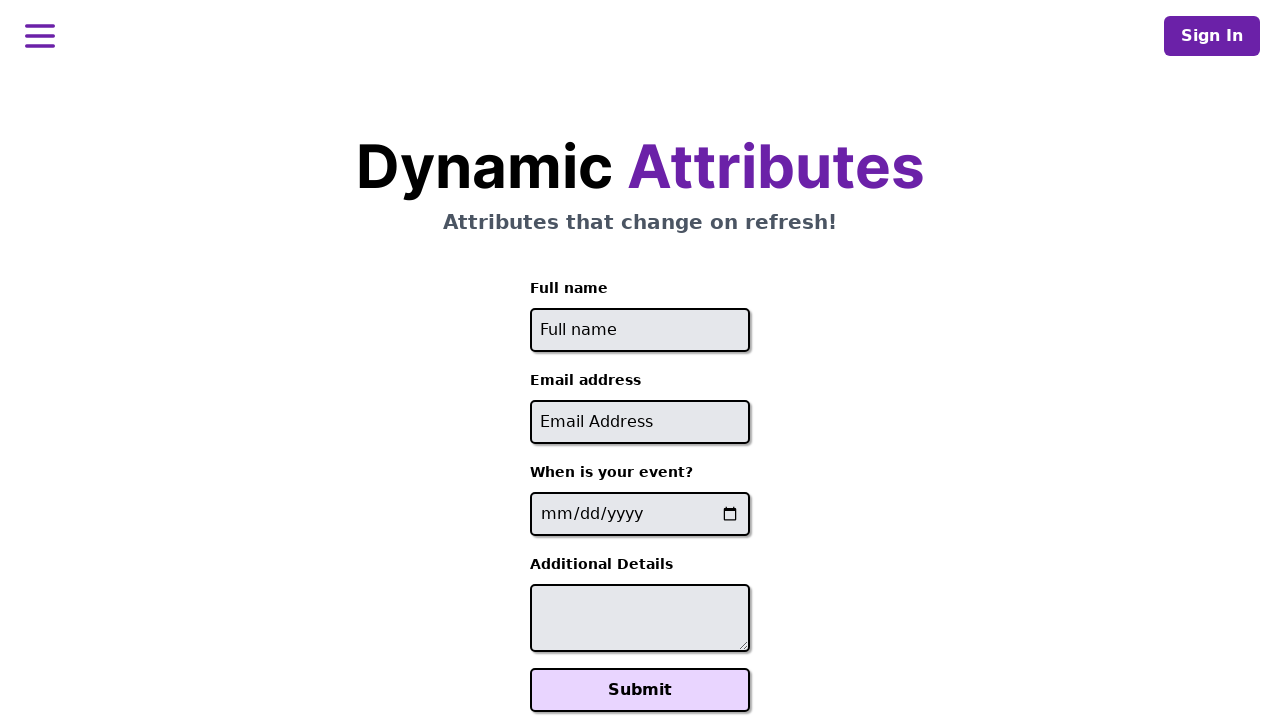

Filled full name input field with 'Raiden Shogun' using starts-with attribute selector on input[id^='full-name']
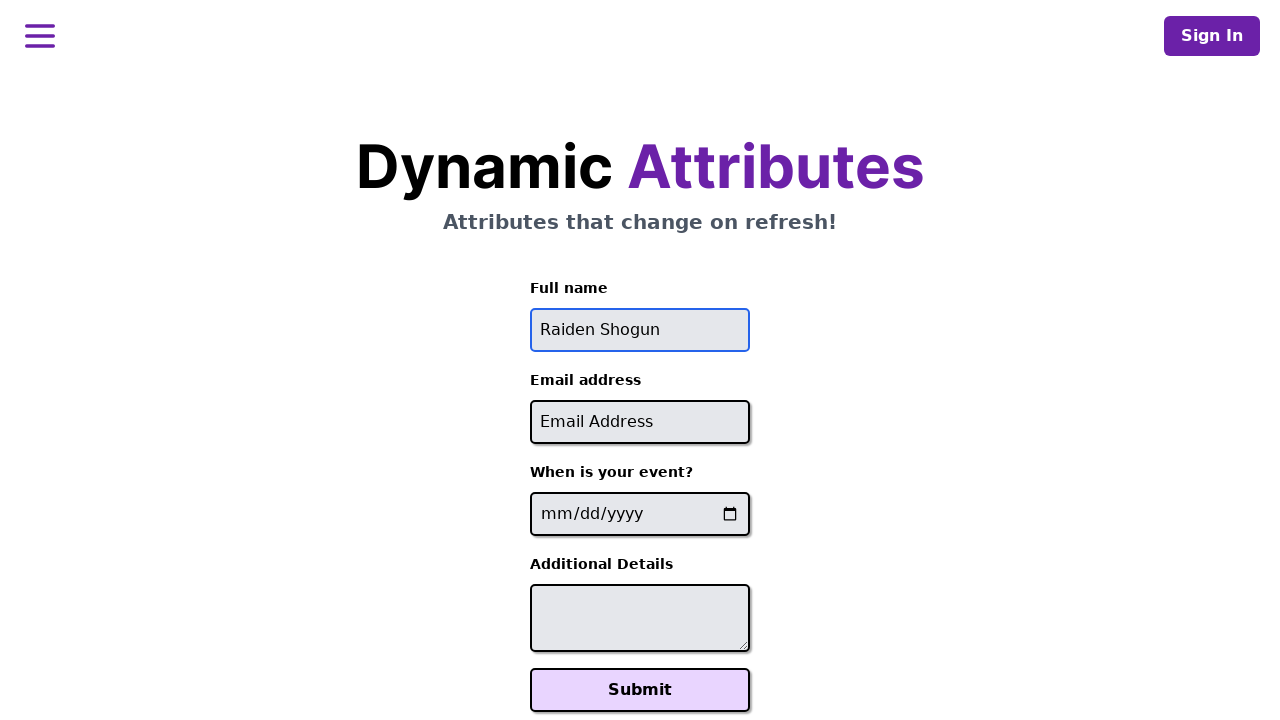

Filled email input field with 'raiden@electromail.com' using contains attribute selector on input[id*='-email']
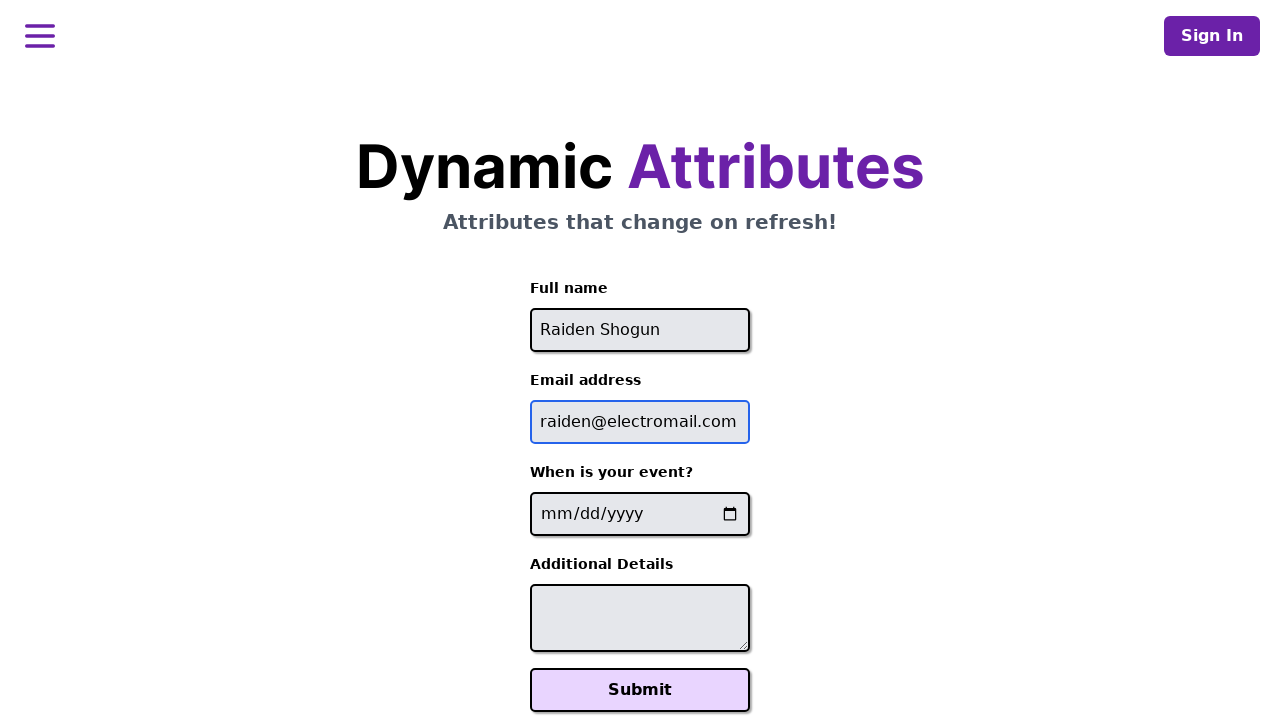

Filled event date input field with '2025-06-26' using contains attribute selector on input[name*='-event-date-']
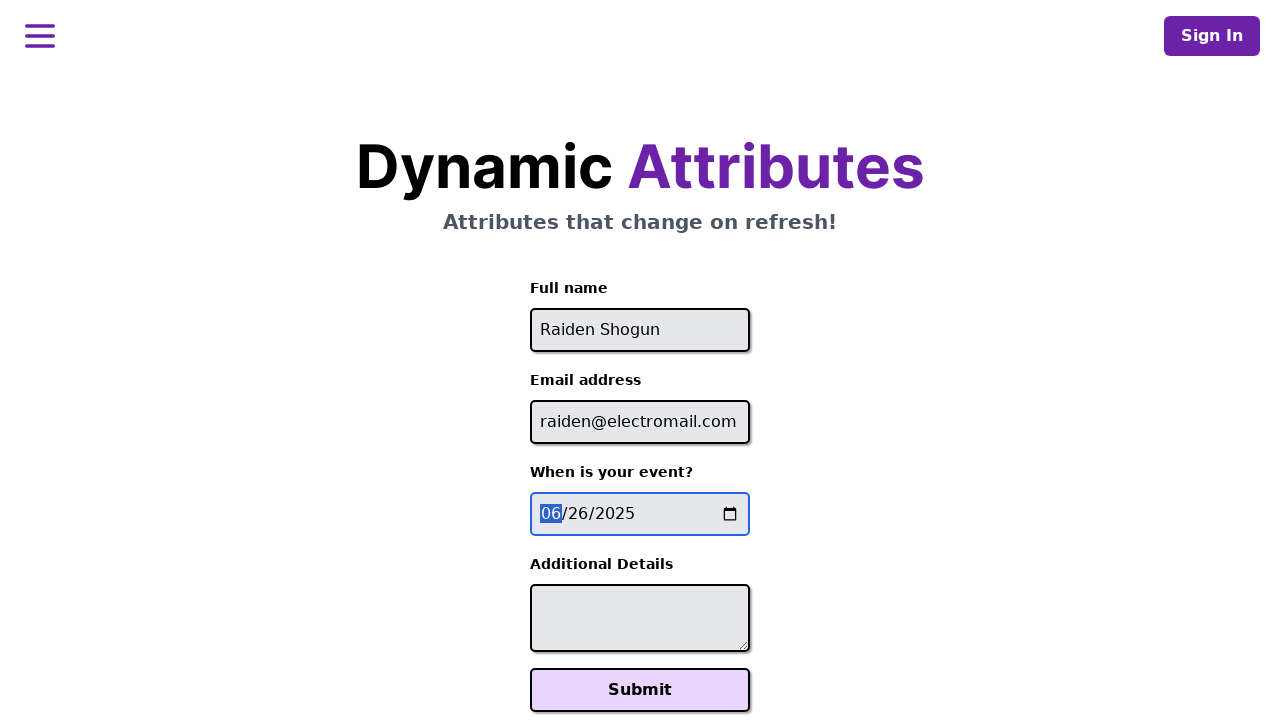

Filled additional details textarea with 'It will be electric!' using contains attribute selector on textarea[id*='-additional-details-']
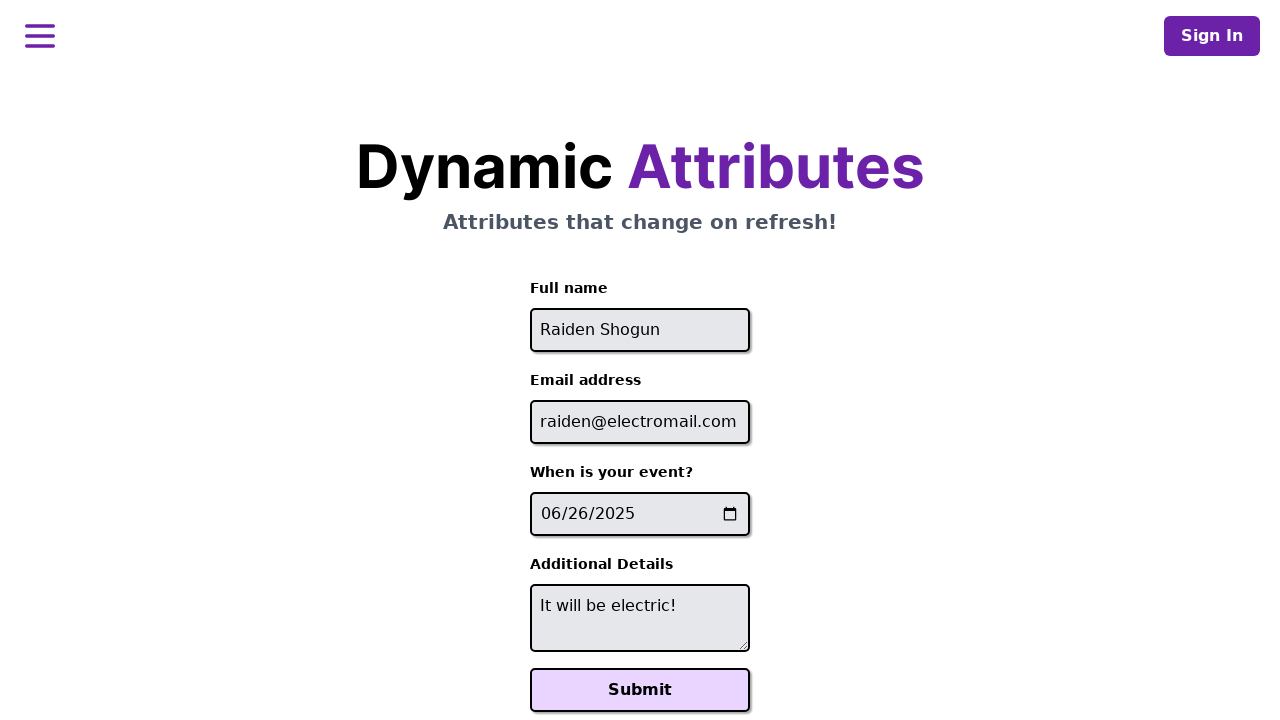

Clicked Submit button to submit the form at (640, 690) on button:text('Submit')
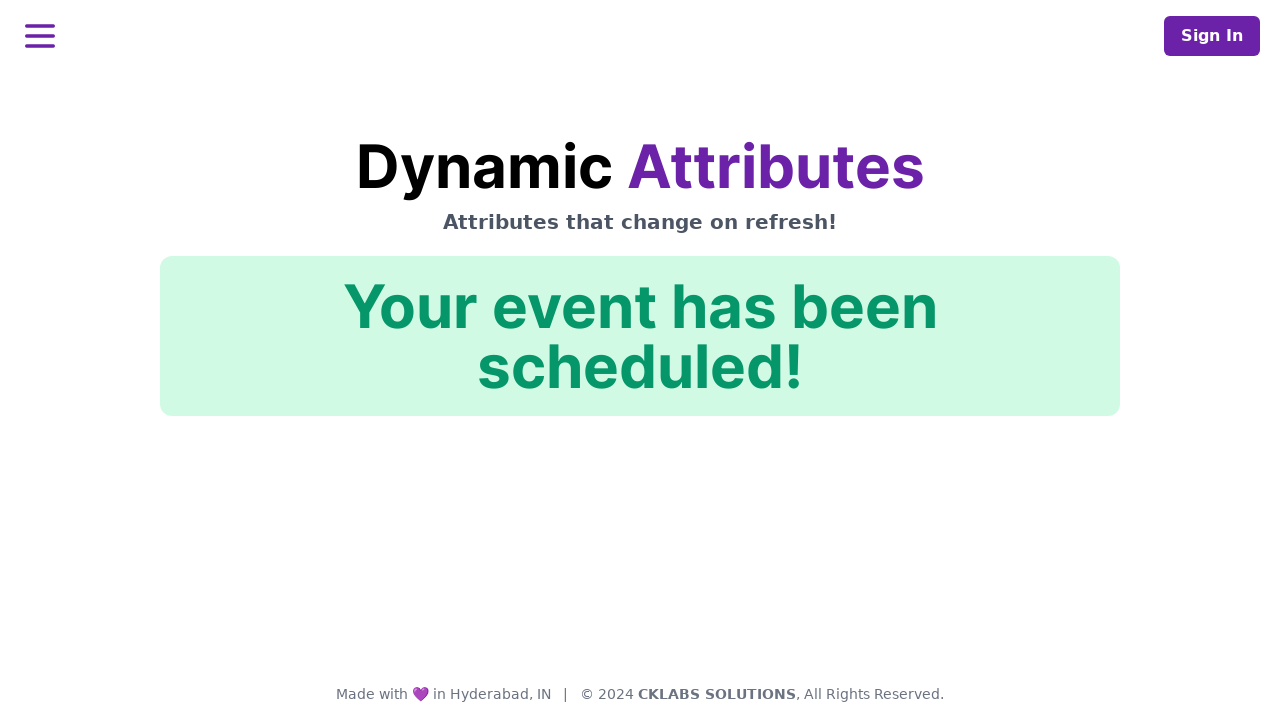

Success message appeared confirming form submission
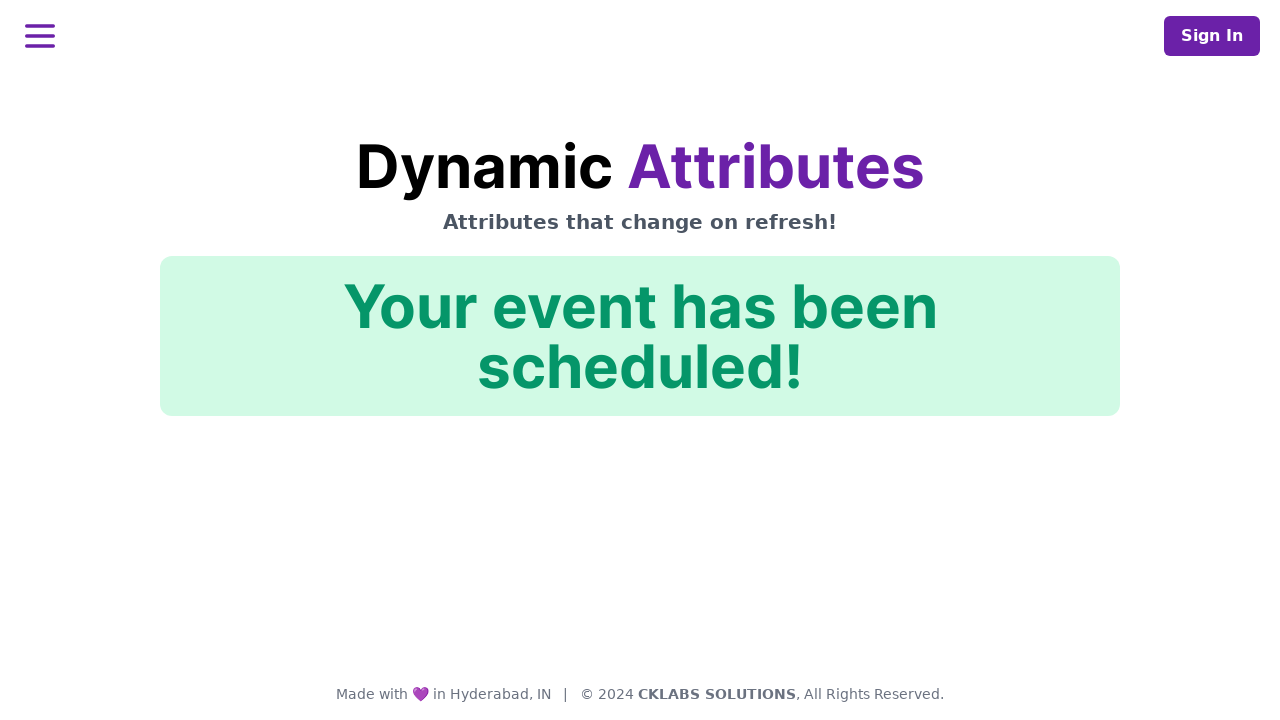

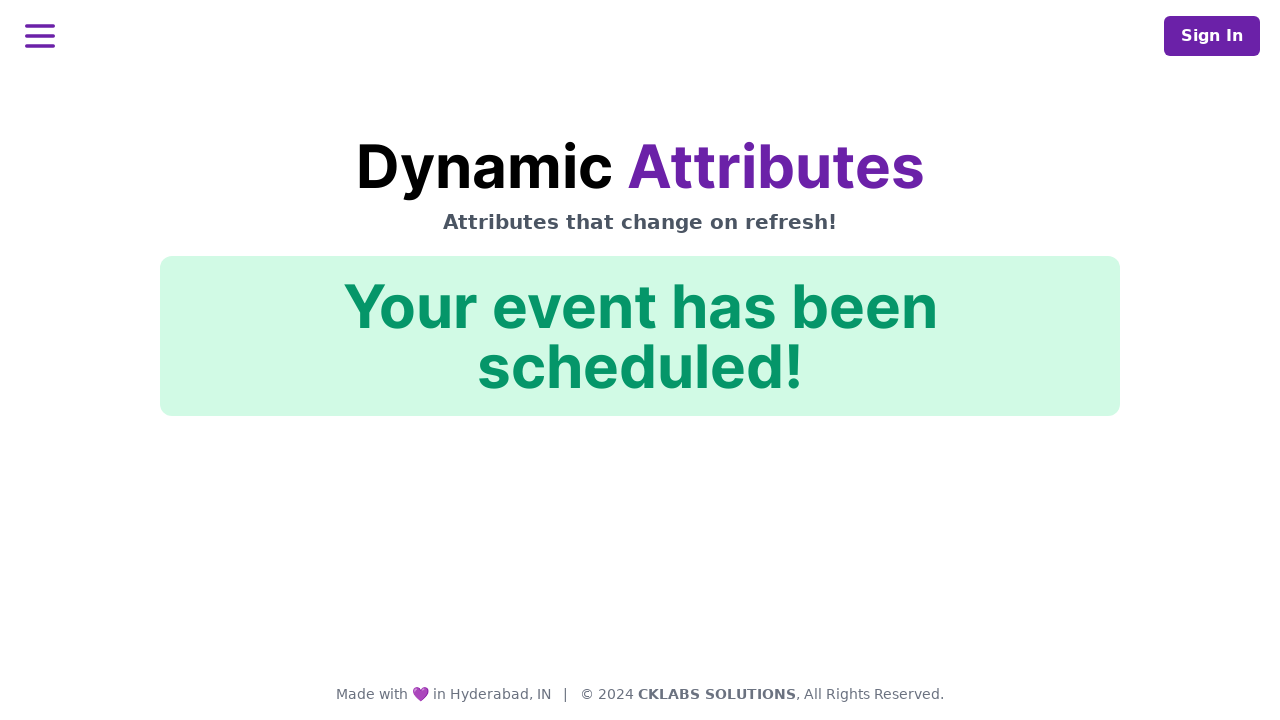